Tests adding a product to the shopping cart by clicking on a product, adding it to cart, and verifying the success alert.

Starting URL: https://www.demoblaze.com

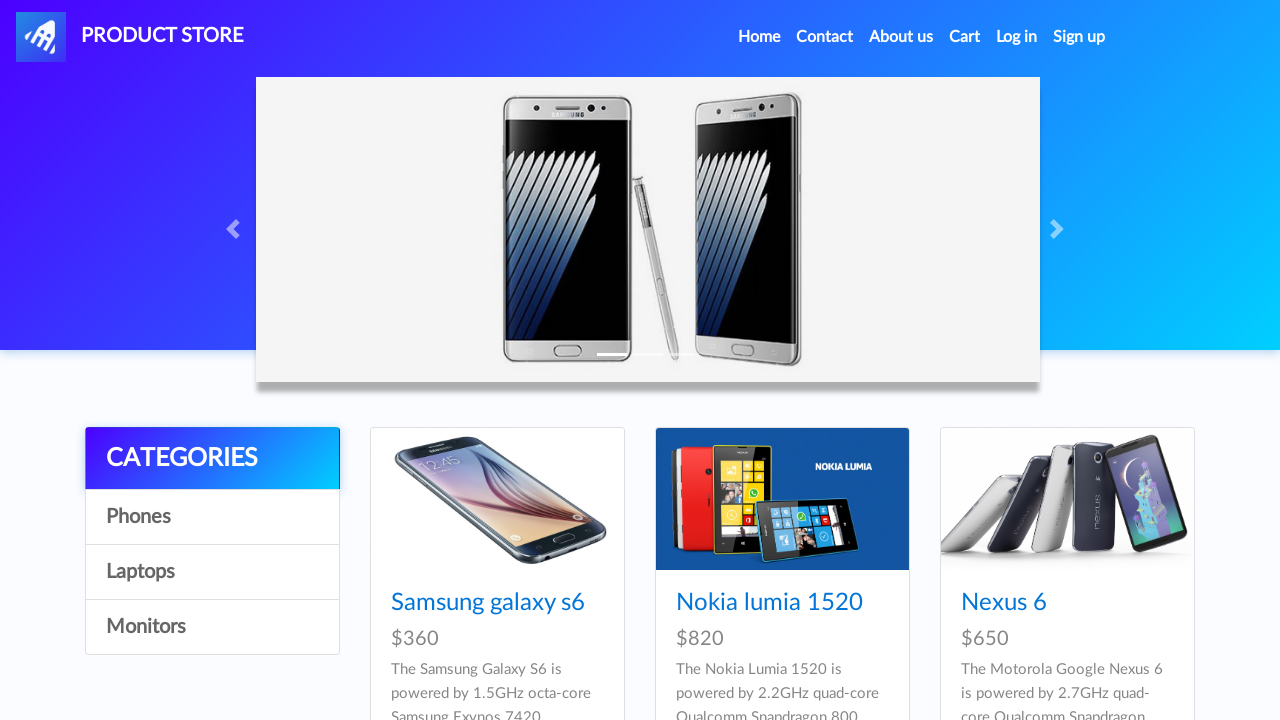

Clicked on the 4th product in the list at (488, 361) on xpath=//*[@id='tbodyid']/div[4]/div/div/h4/a
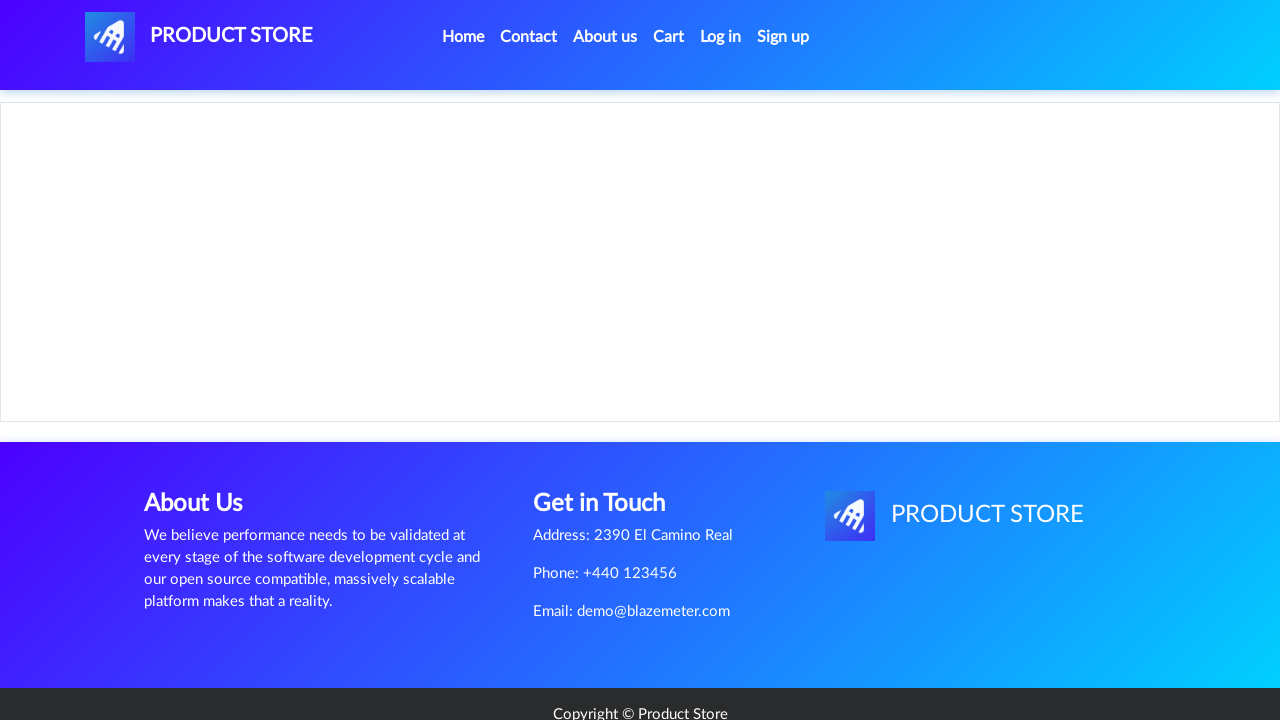

Product page loaded and Add to cart button is visible
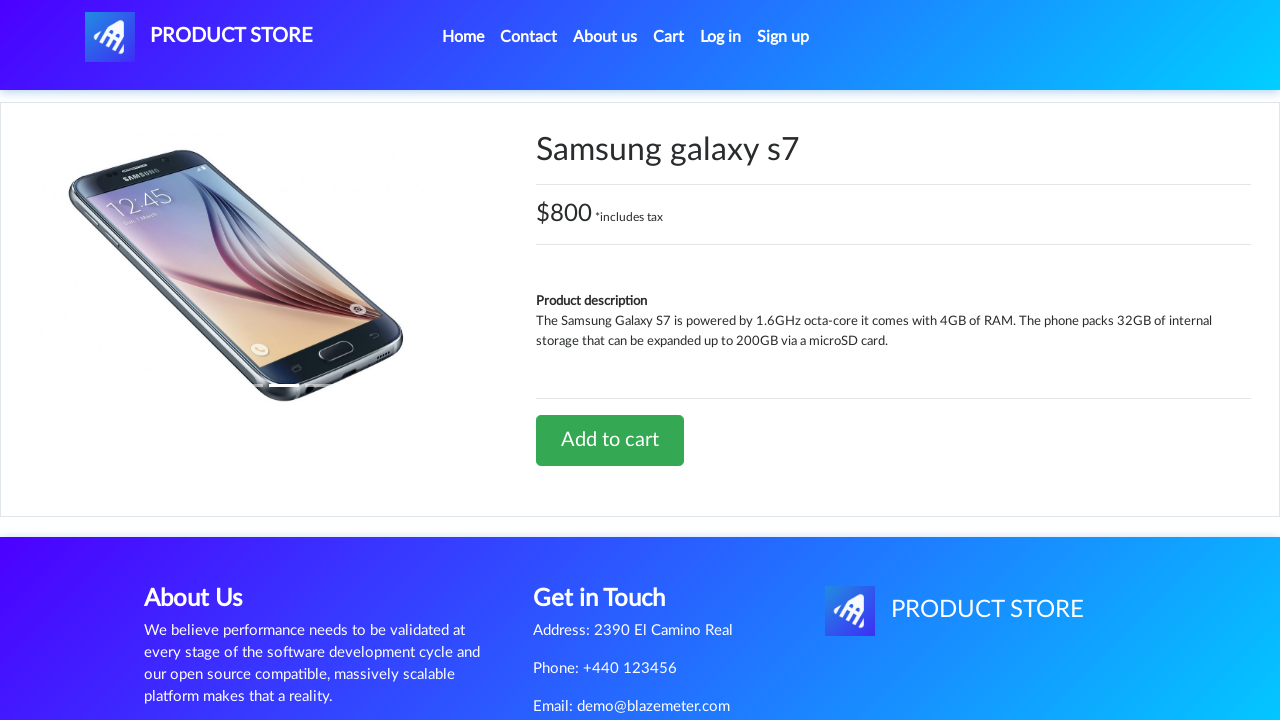

Clicked Add to cart button at (610, 440) on xpath=//*[@id='tbodyid']/div[2]/div/a
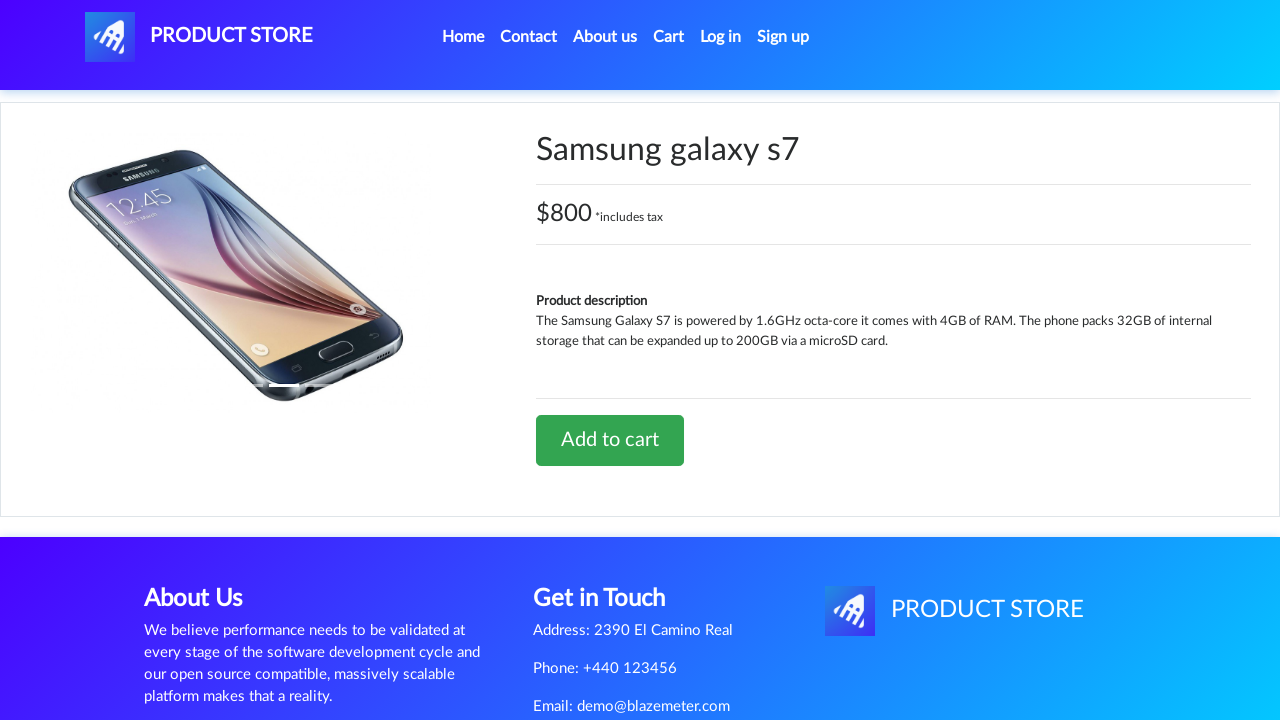

Set up dialog handler to accept alerts
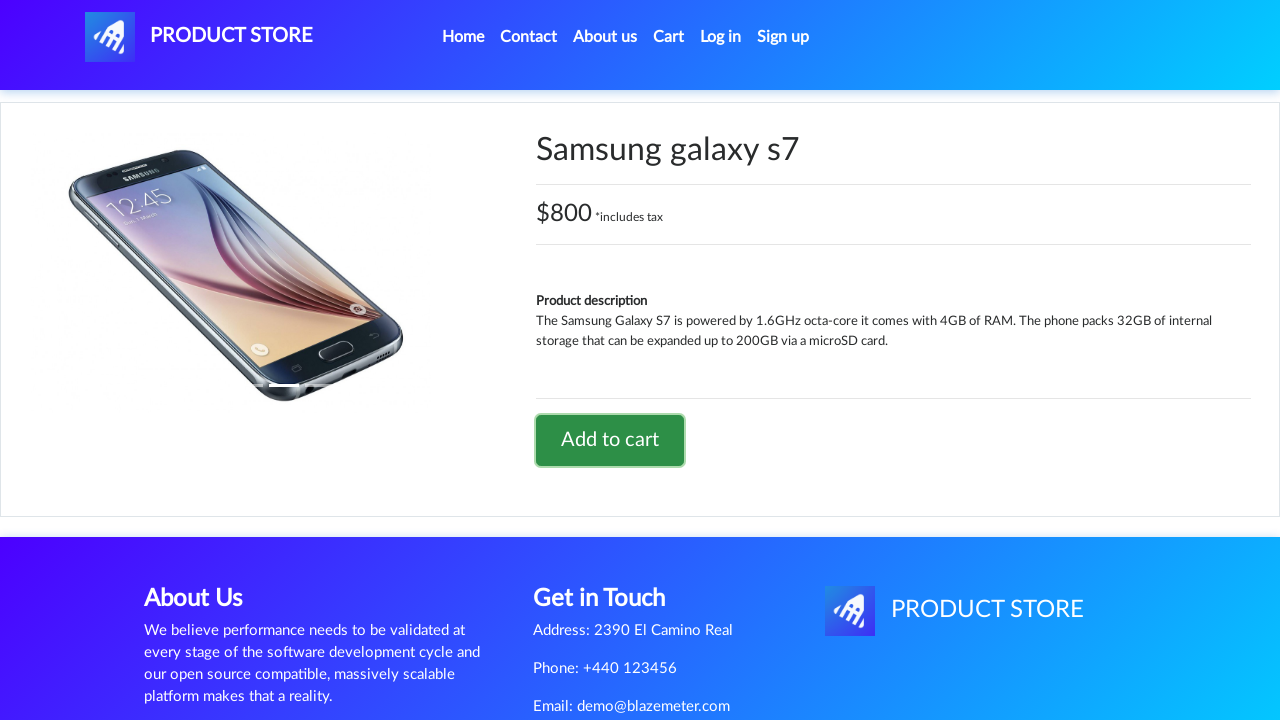

Waited for product added alert and confirmation
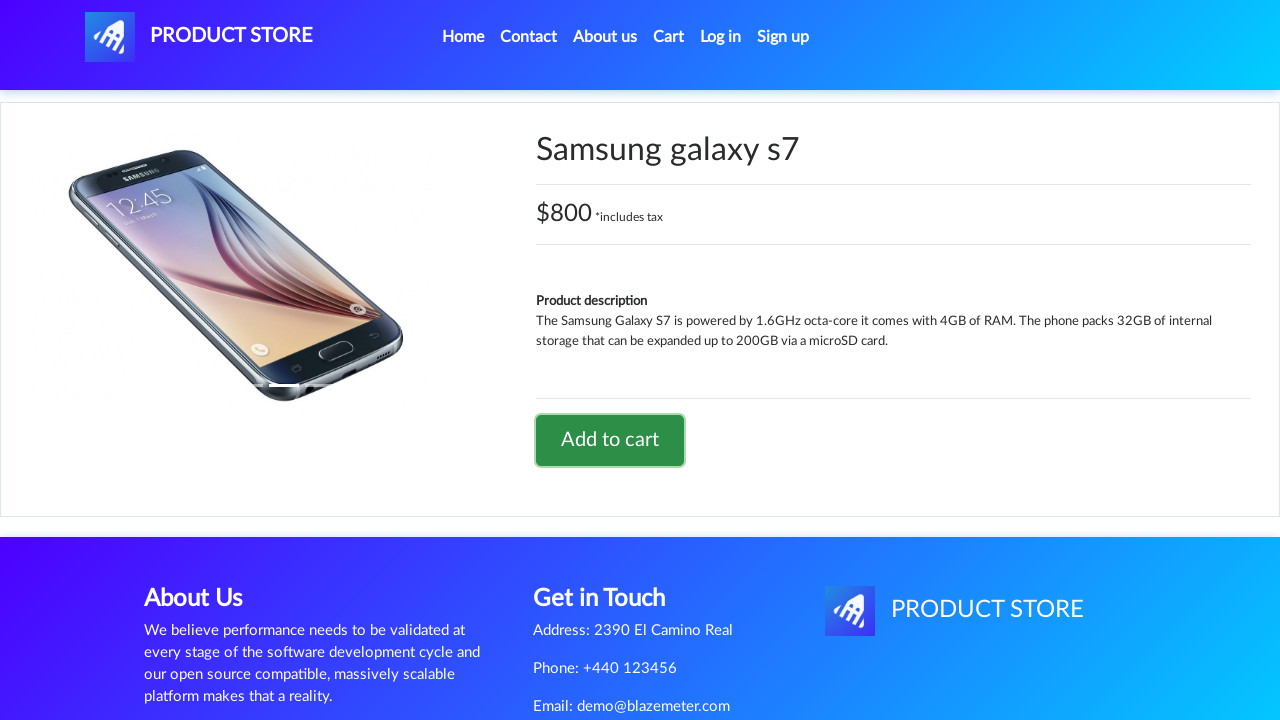

Clicked on cart link to navigate to shopping cart at (669, 37) on #cartur
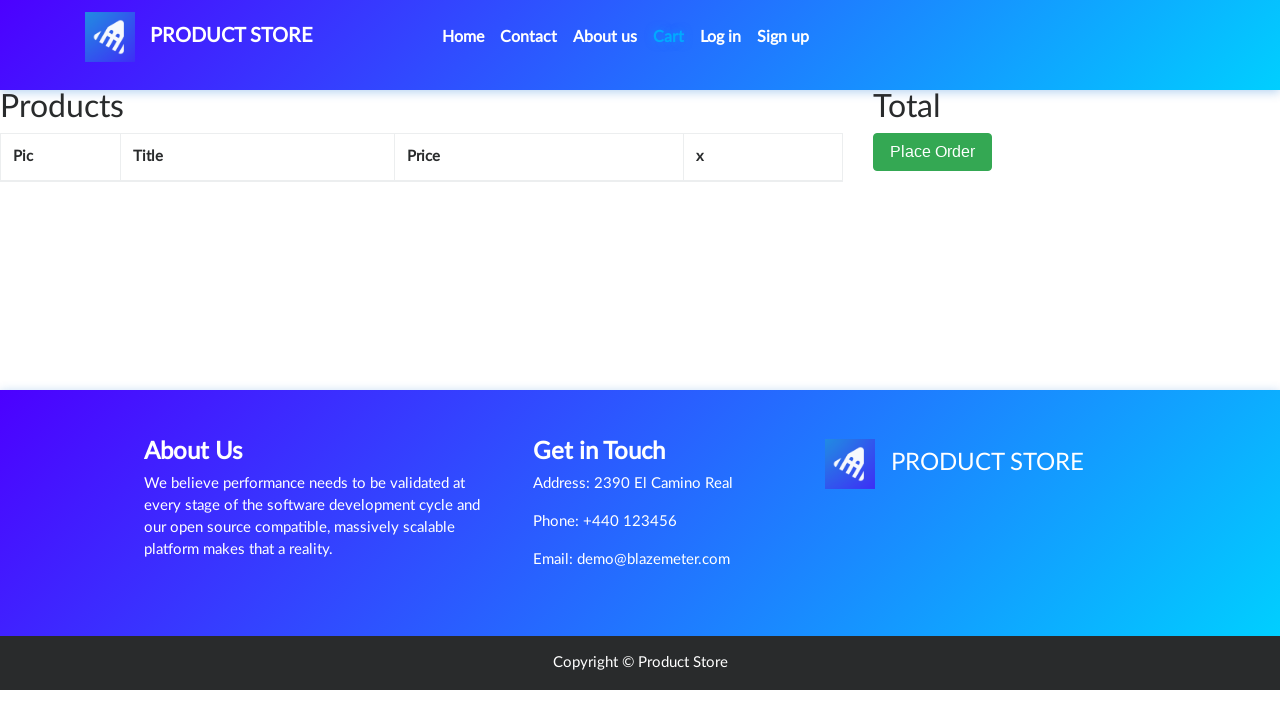

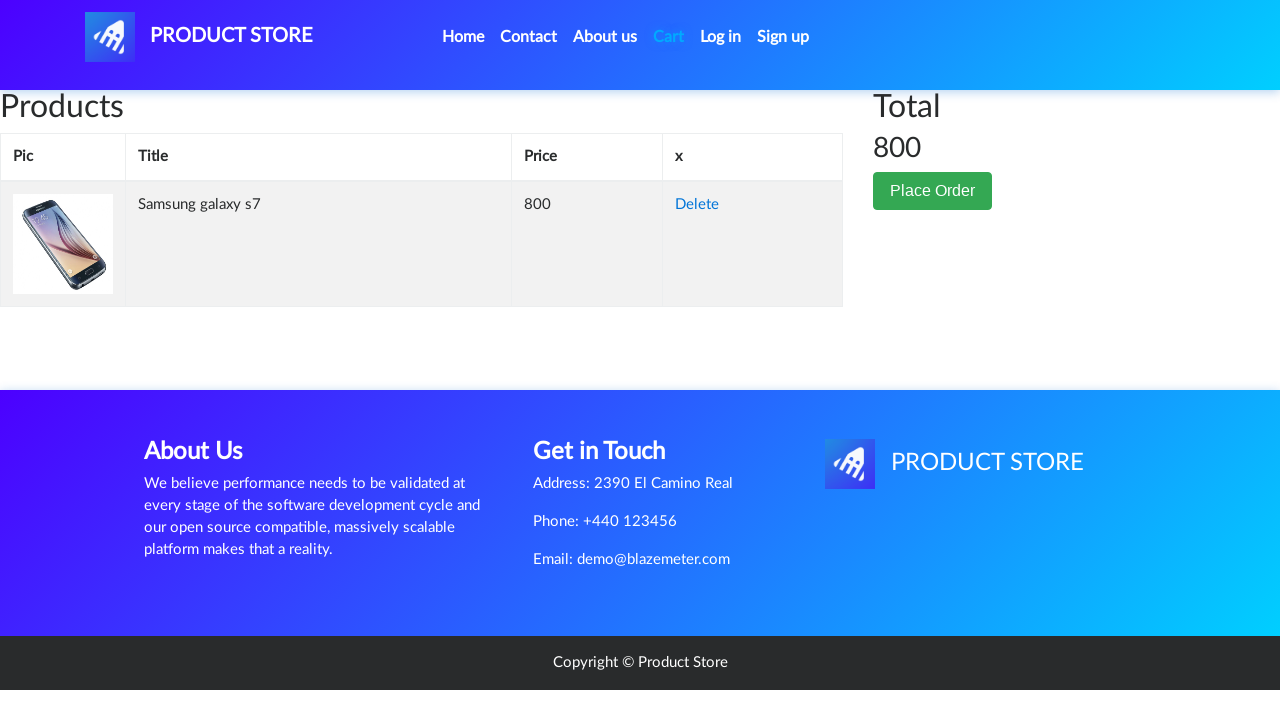